Tests the toggle hide/show functionality by verifying a text element is initially visible, clicking a toggle button, and verifying the text becomes hidden.

Starting URL: https://www.w3schools.com/howto/howto_js_toggle_hide_show.asp

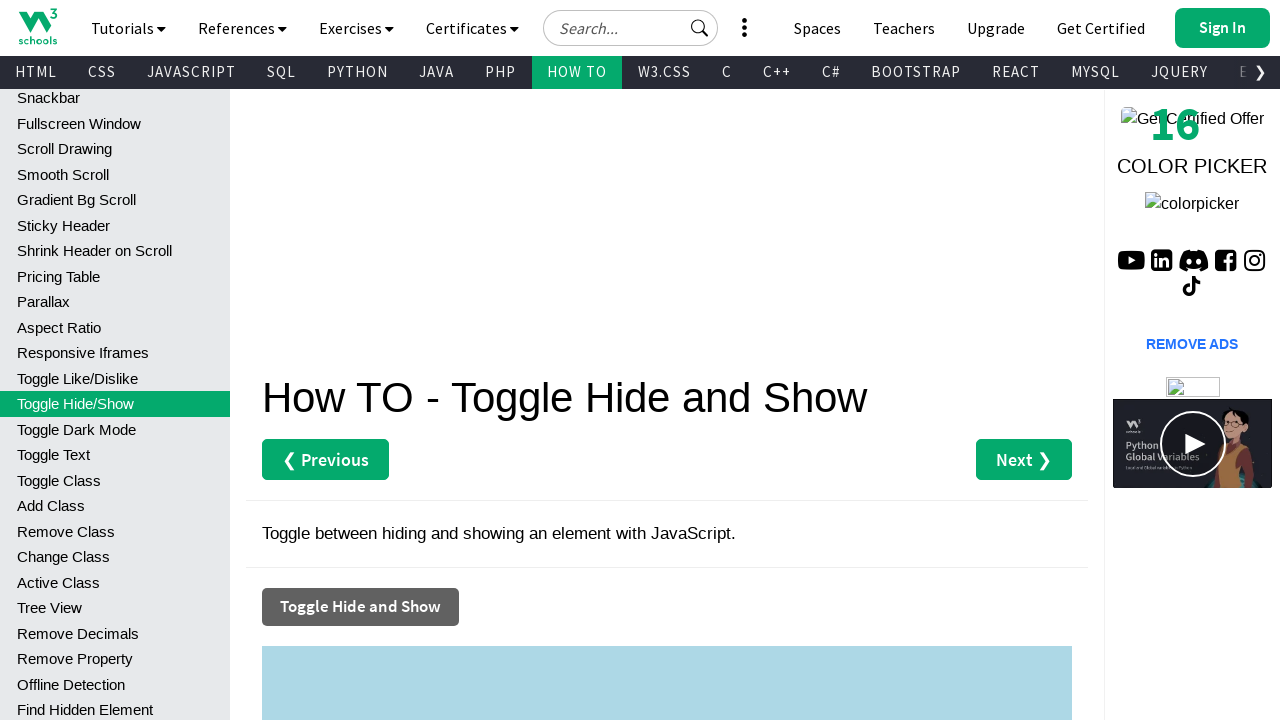

Located the text element with id 'myDIV'
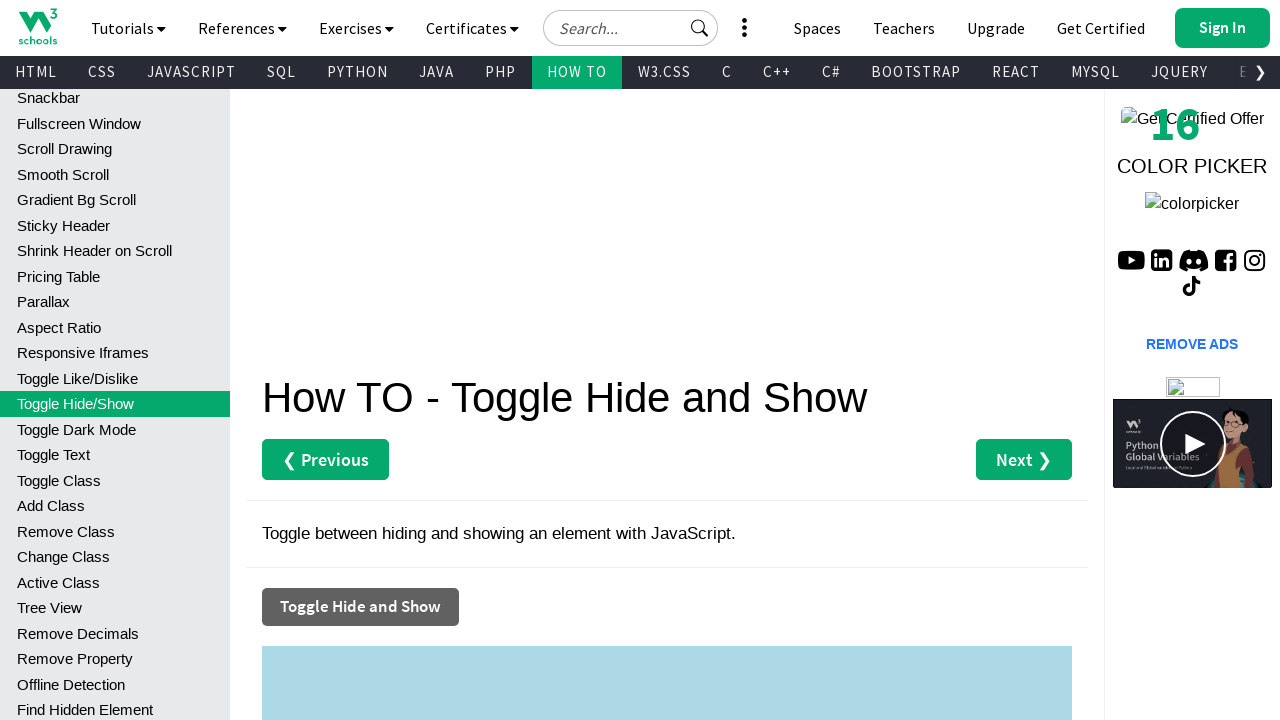

Verified that text element is initially visible
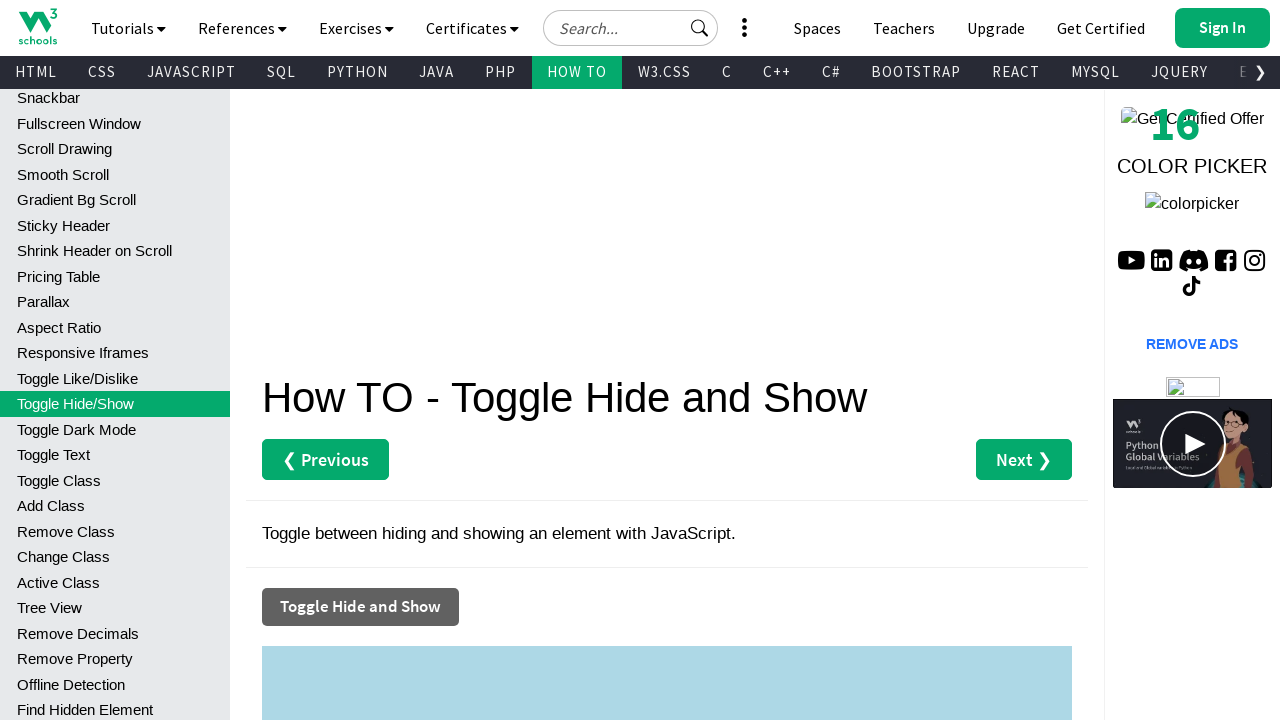

Clicked the toggle button at (360, 607) on xpath=//button[.='Toggle Hide and Show']
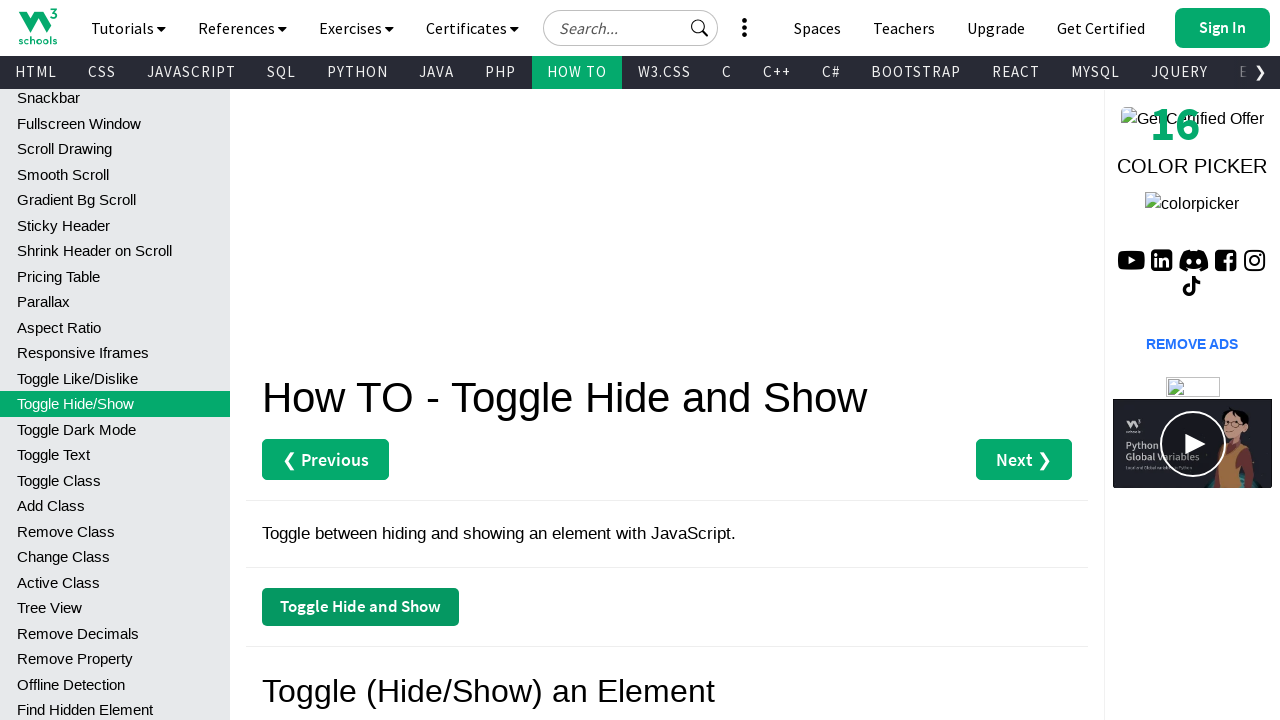

Verified that text element is hidden after toggle
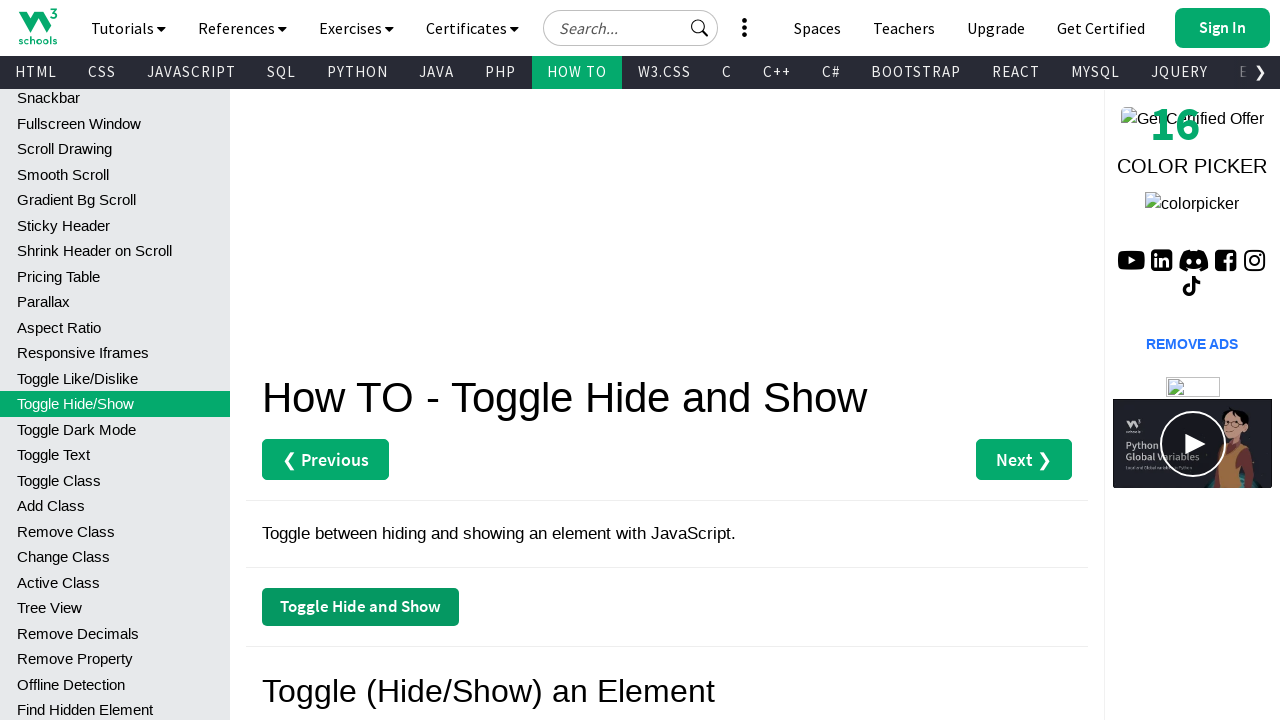

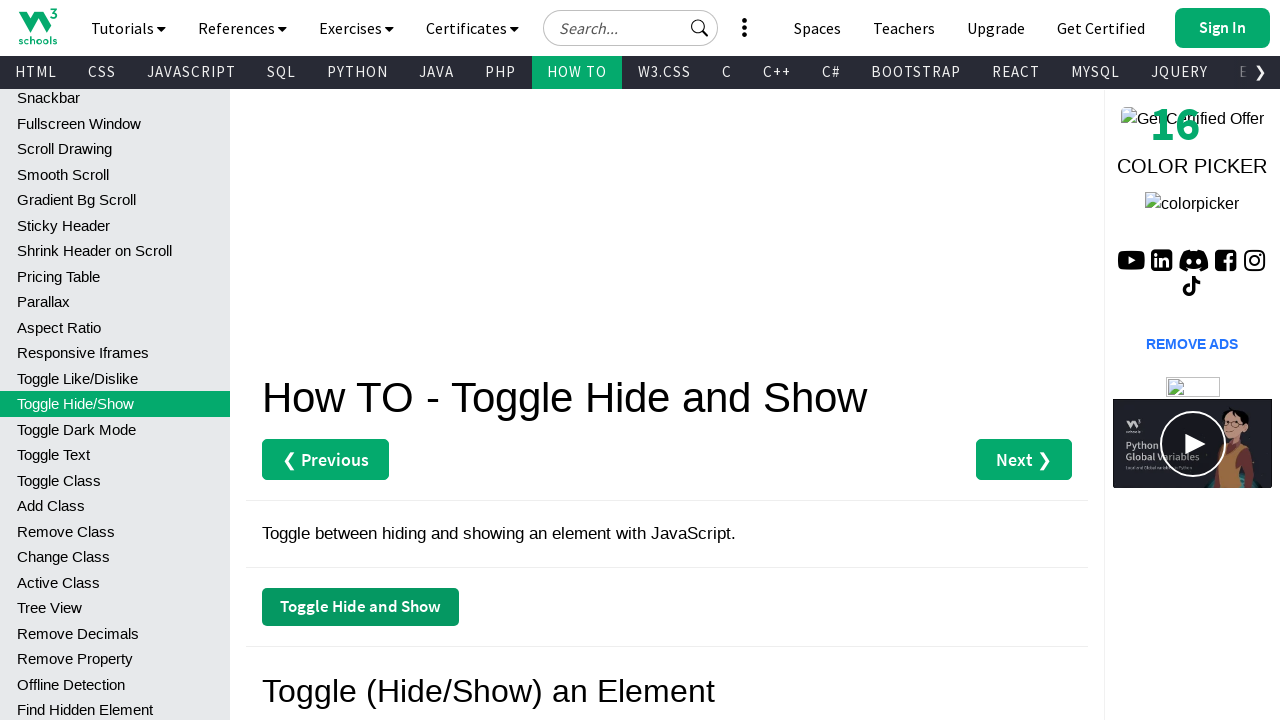